Tests login functionality using Page Object Model pattern by entering credentials and verifying navigation to secure area

Starting URL: http://the-internet.herokuapp.com/login

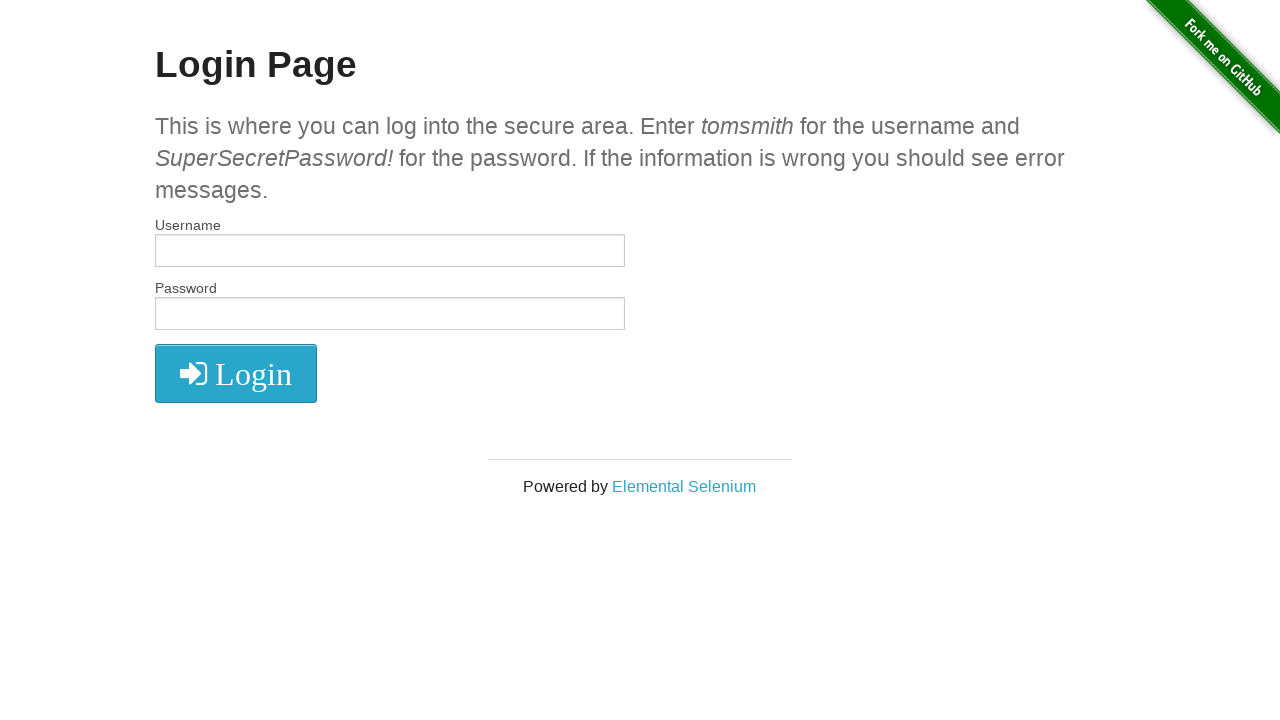

Filled username field with 'tomsmith' on #username
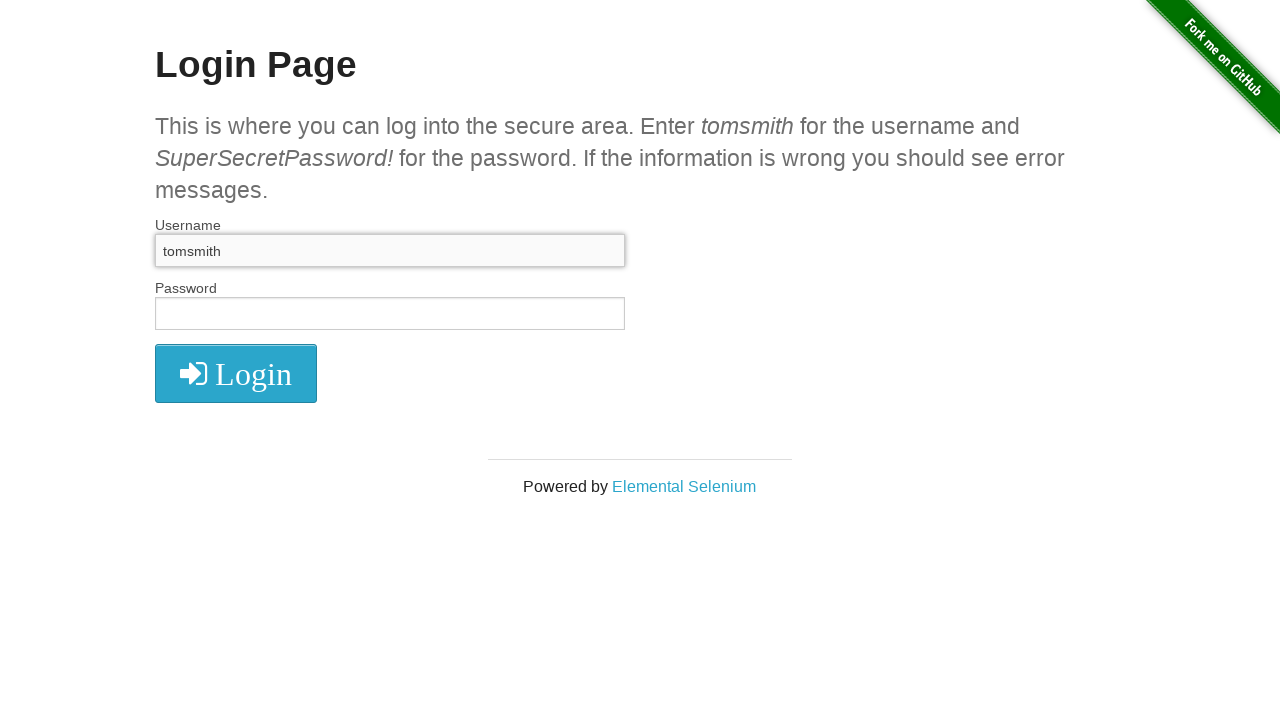

Filled password field with credentials on #password
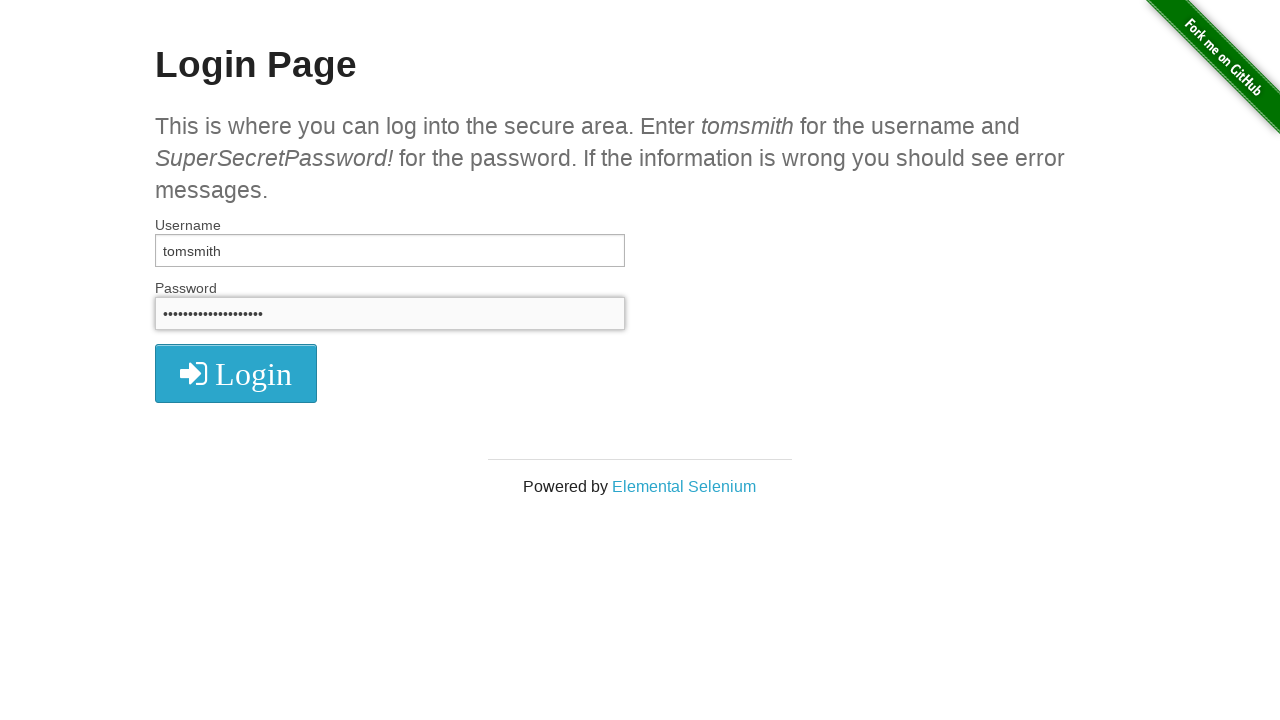

Clicked login button at (236, 373) on button.radius
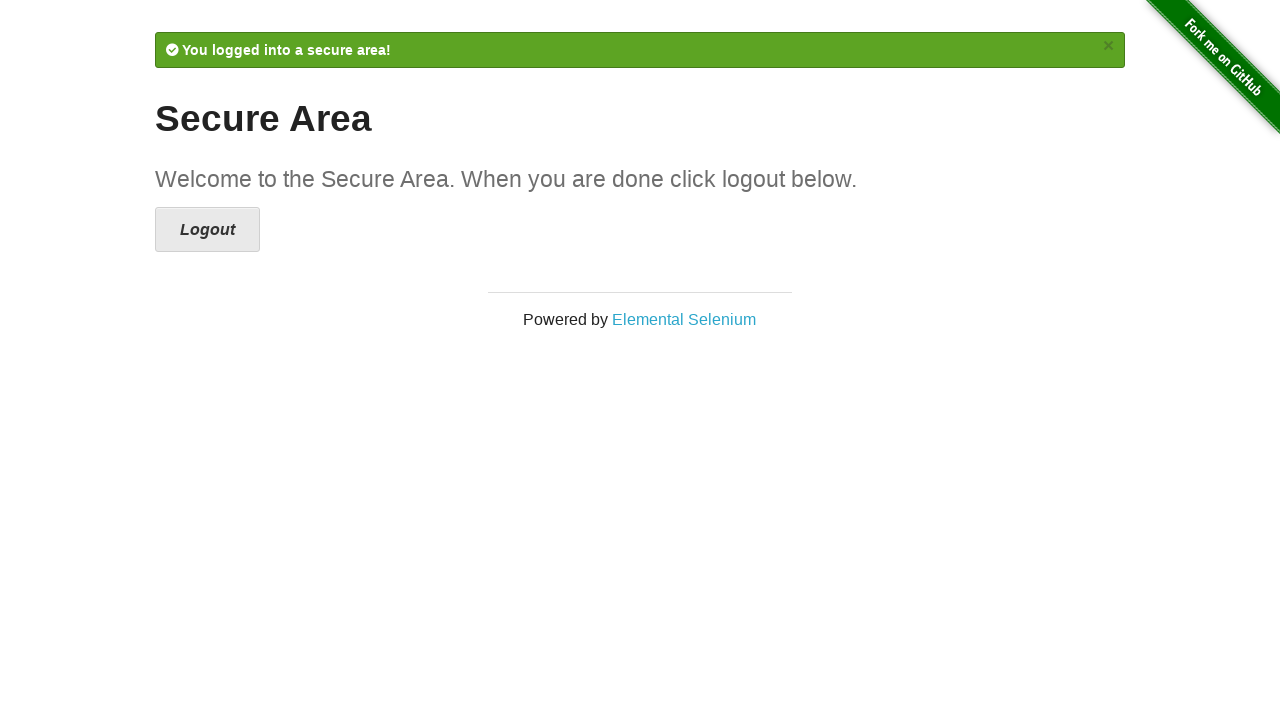

Successfully navigated to secure area after login
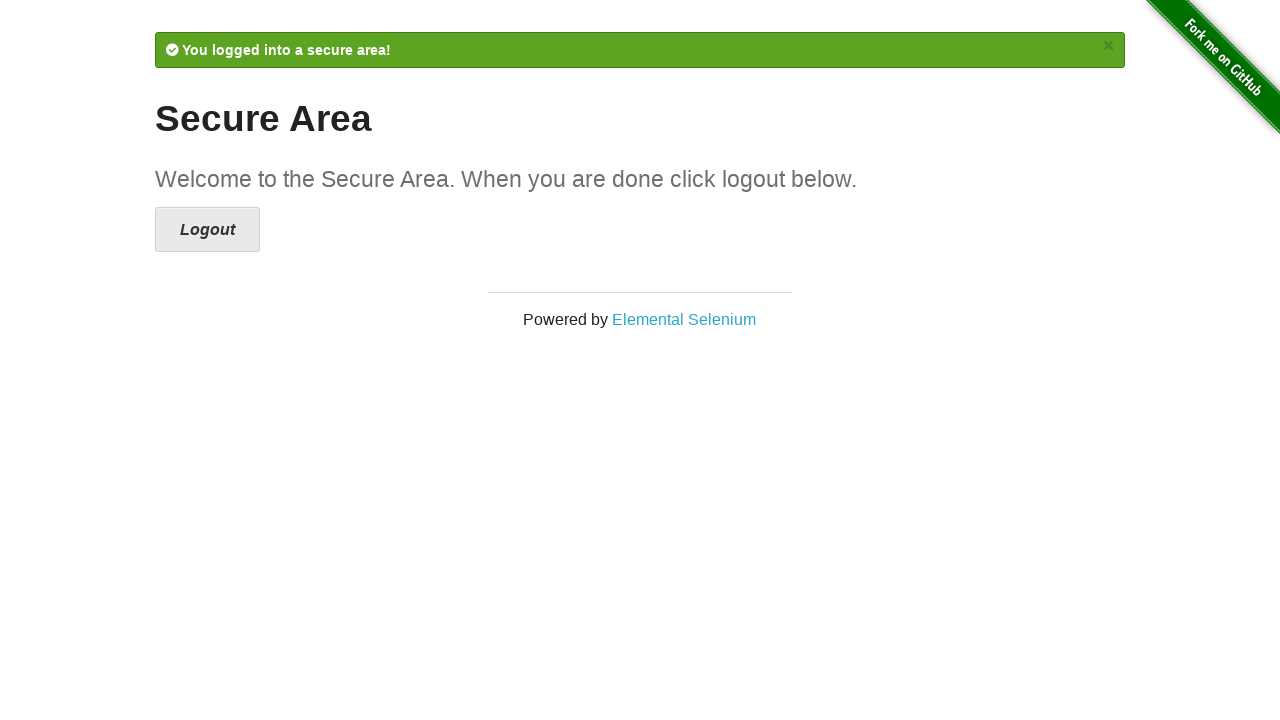

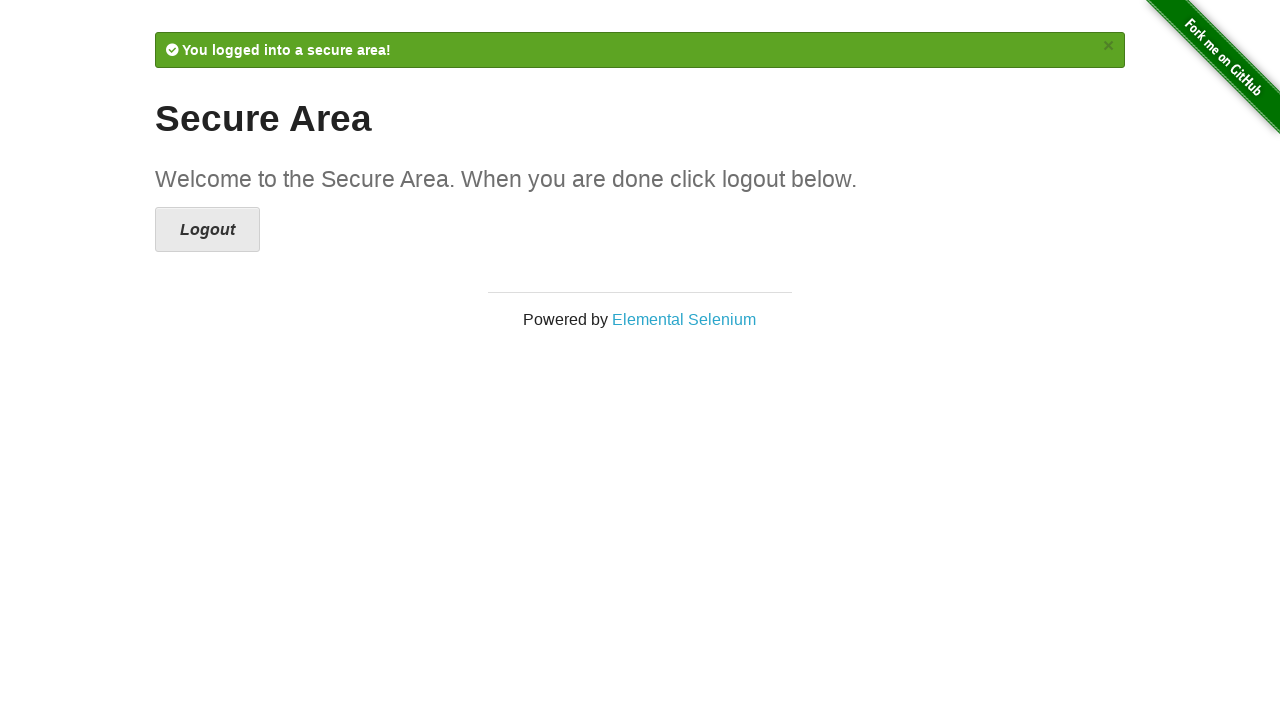